Tests Entry Ad popup by clicking the link and closing the modal popup

Starting URL: https://the-internet.herokuapp.com/

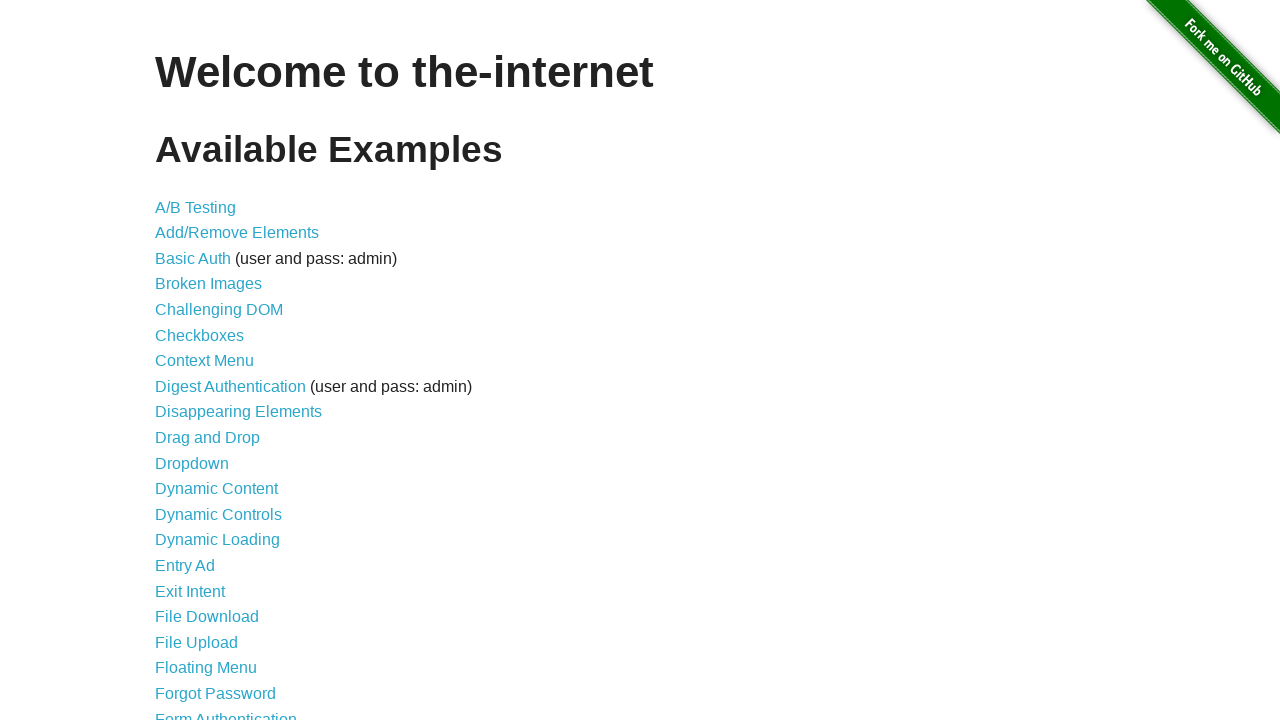

Clicked on Entry Ad link at (185, 566) on xpath=//*[@id="content"]/ul/li[15]/a
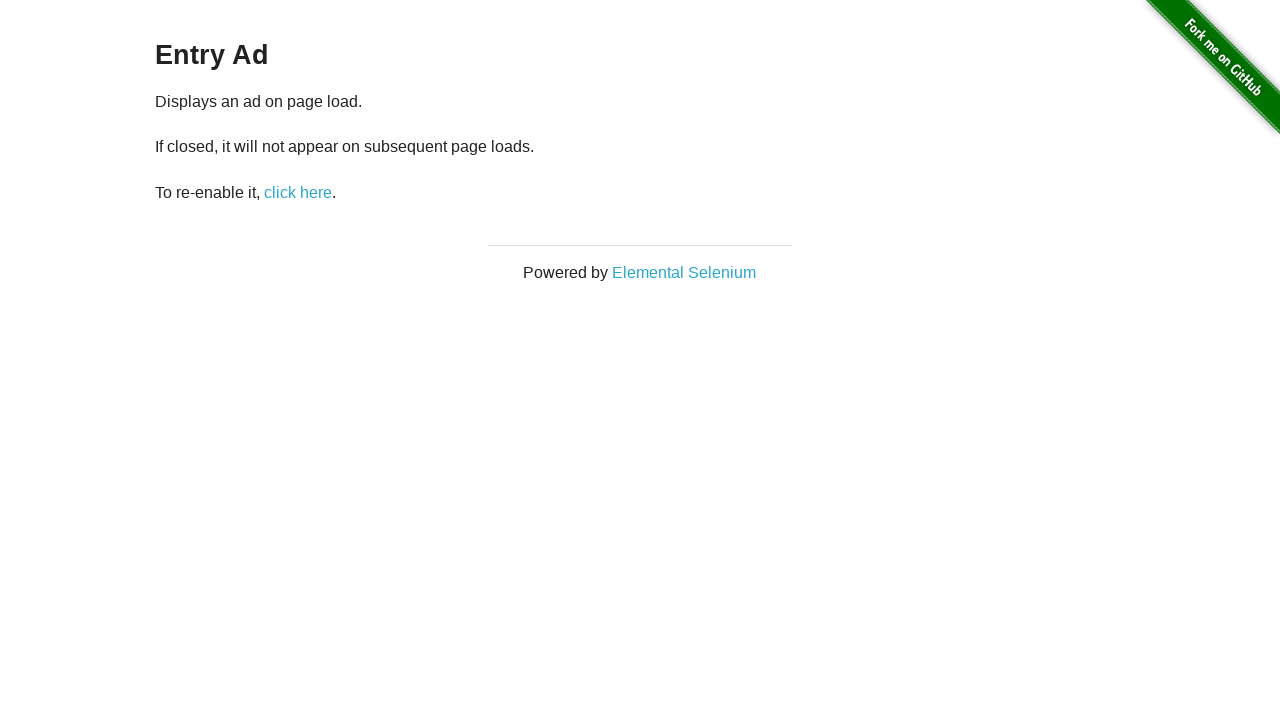

Entry Ad modal popup appeared
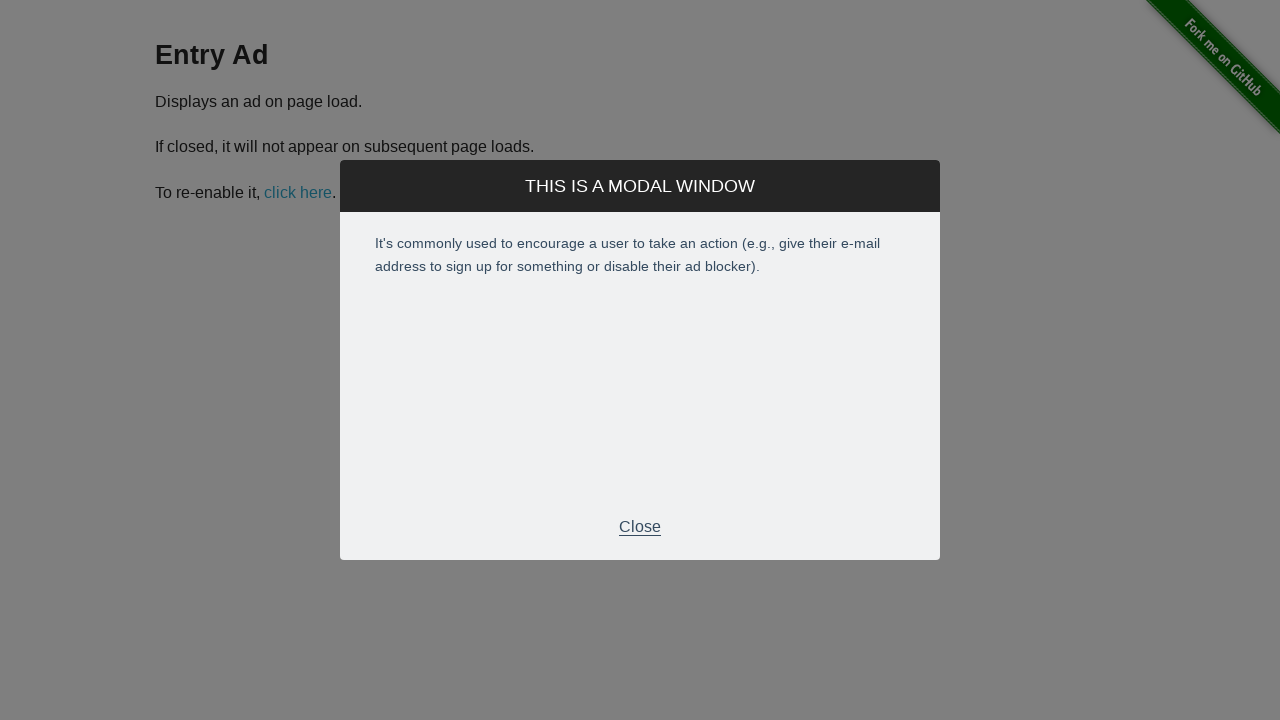

Clicked Close button to close the modal popup at (640, 527) on xpath=//*[@id="modal"]/div[2]/div[3]/p
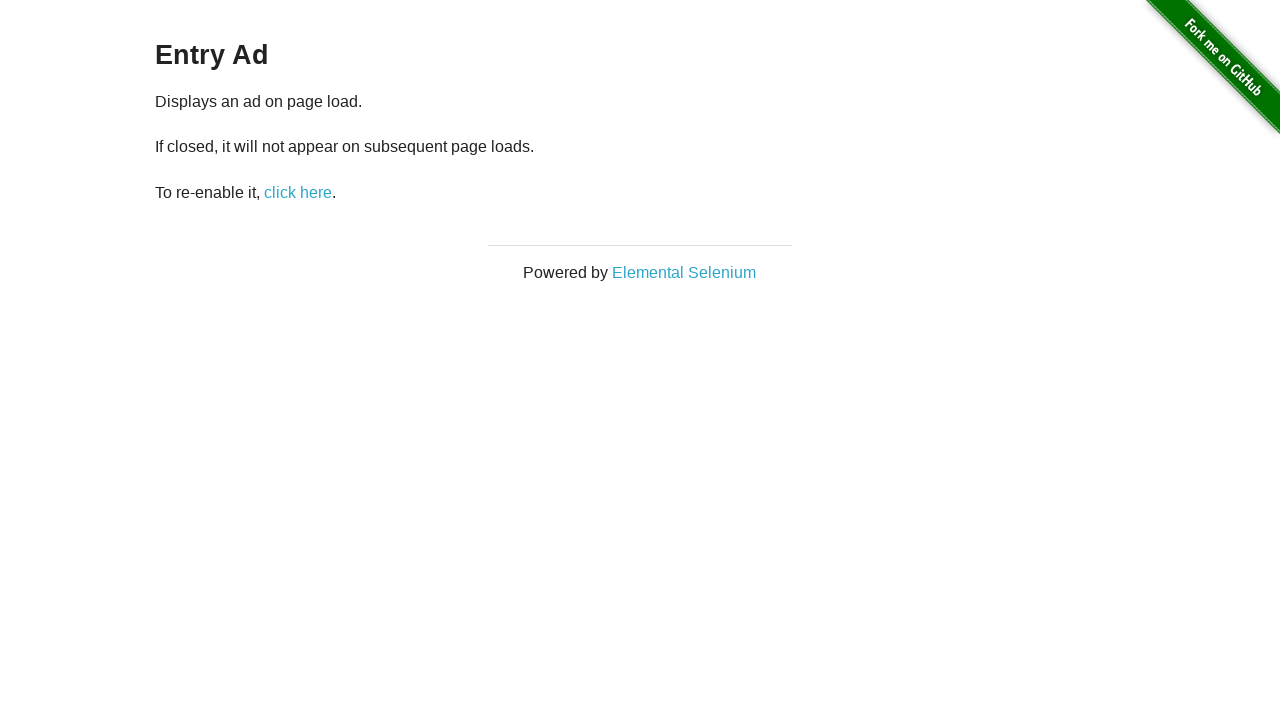

Main content is now visible after closing modal
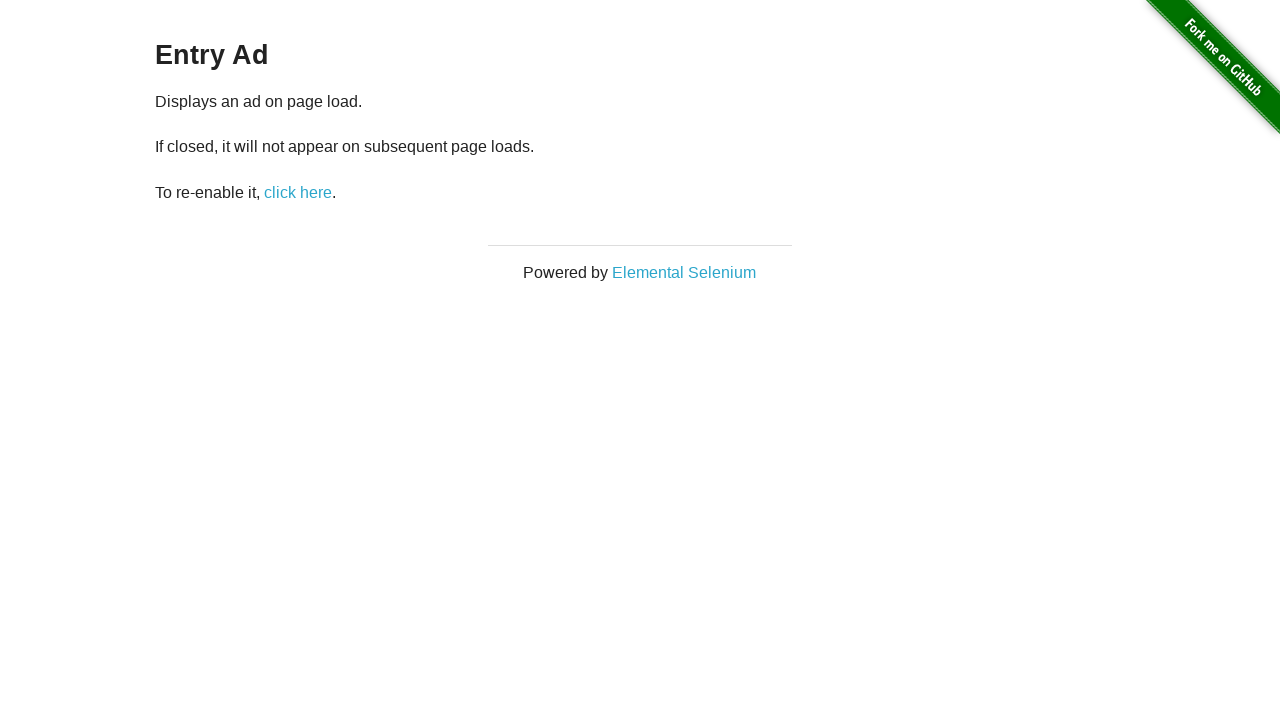

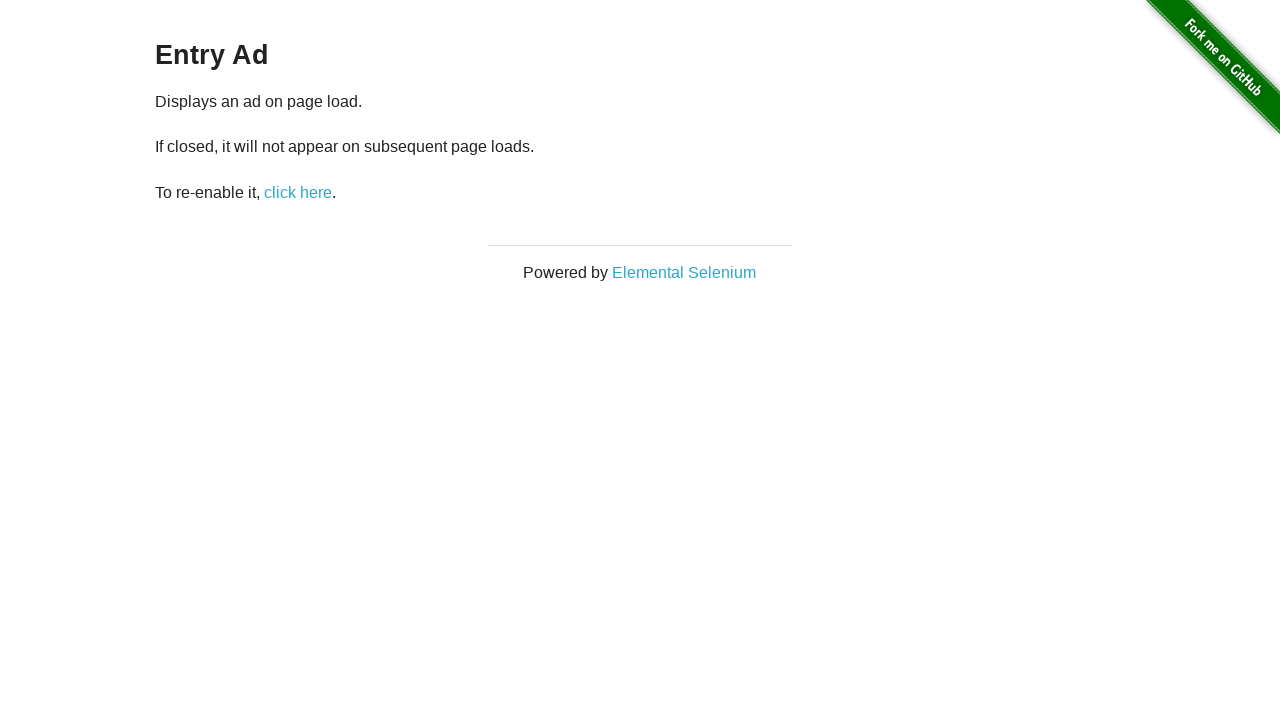